Clicks on the Classics category and verifies it shows 19 results

Starting URL: http://books.toscrape.com

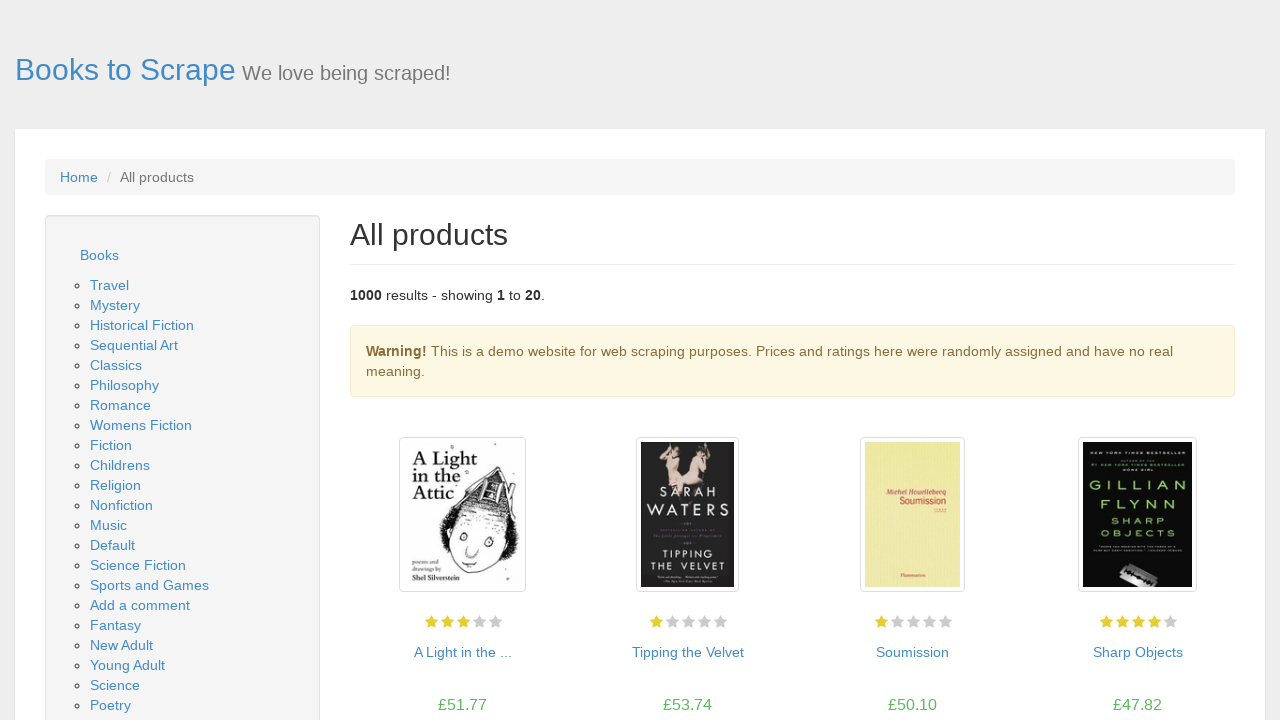

Waited for side categories to load
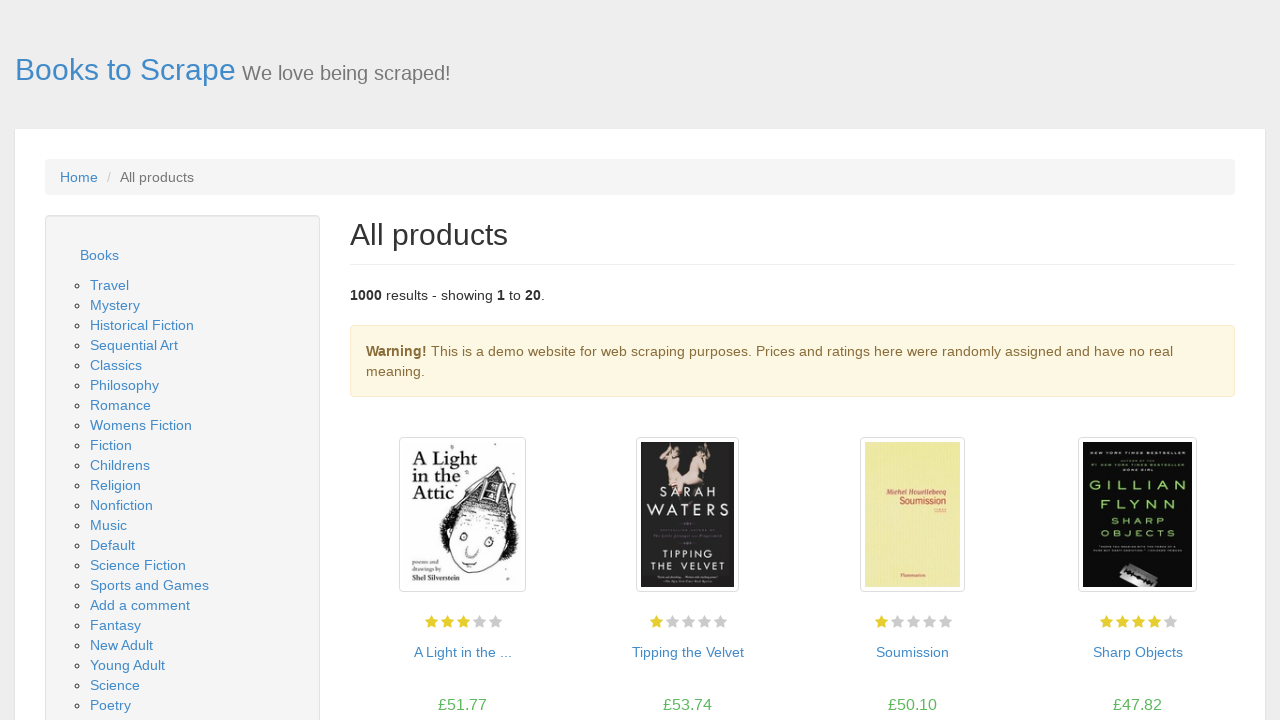

Clicked on Classics category at (116, 365) on a:has-text('Classics')
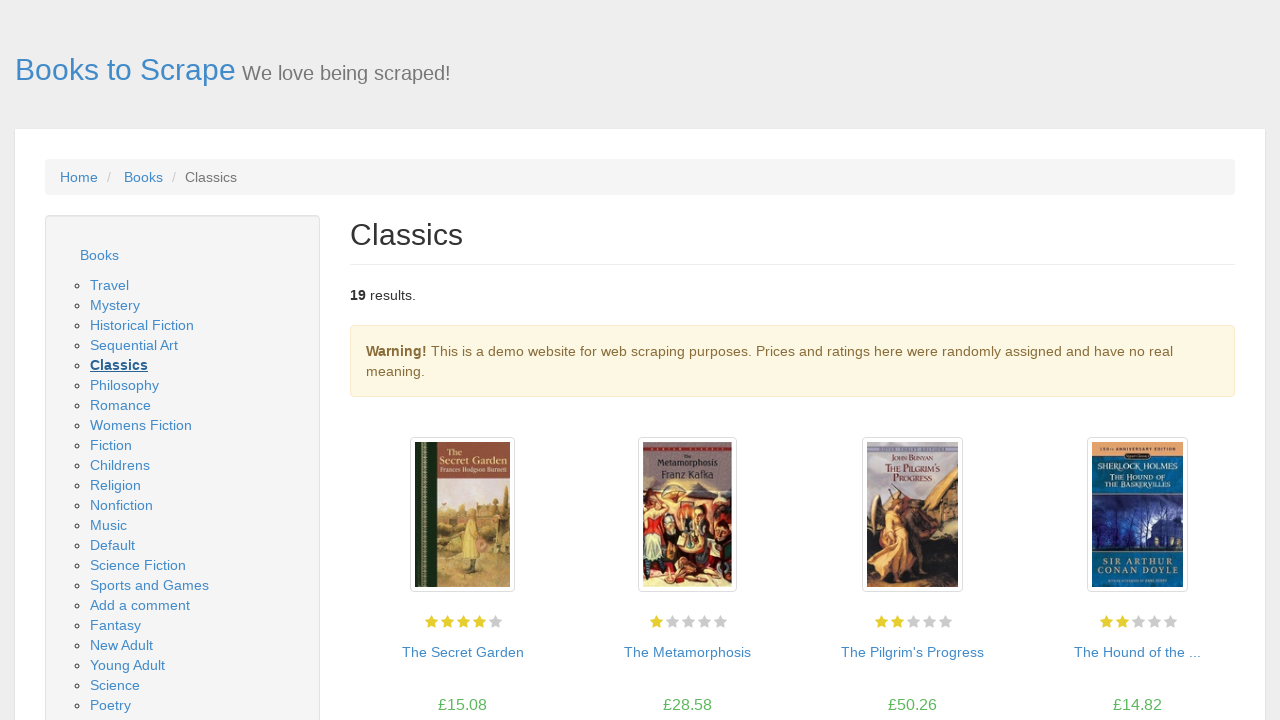

Waited for results count to load
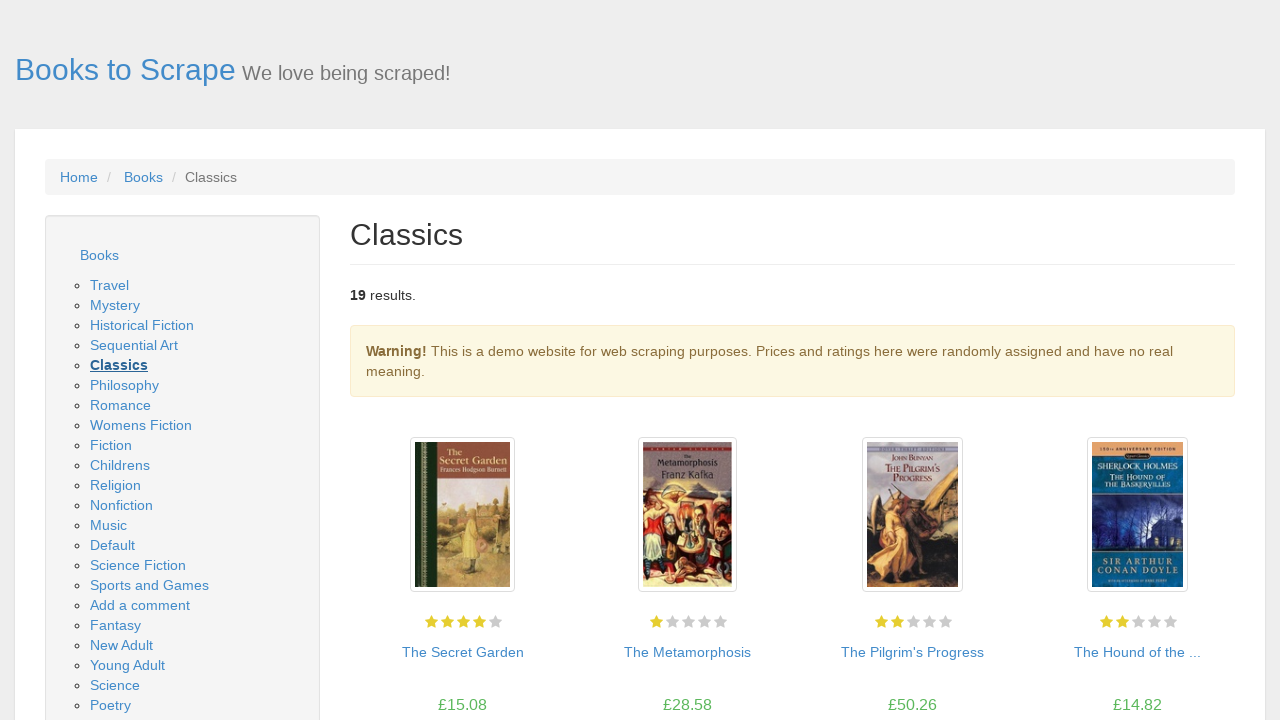

Retrieved results count text
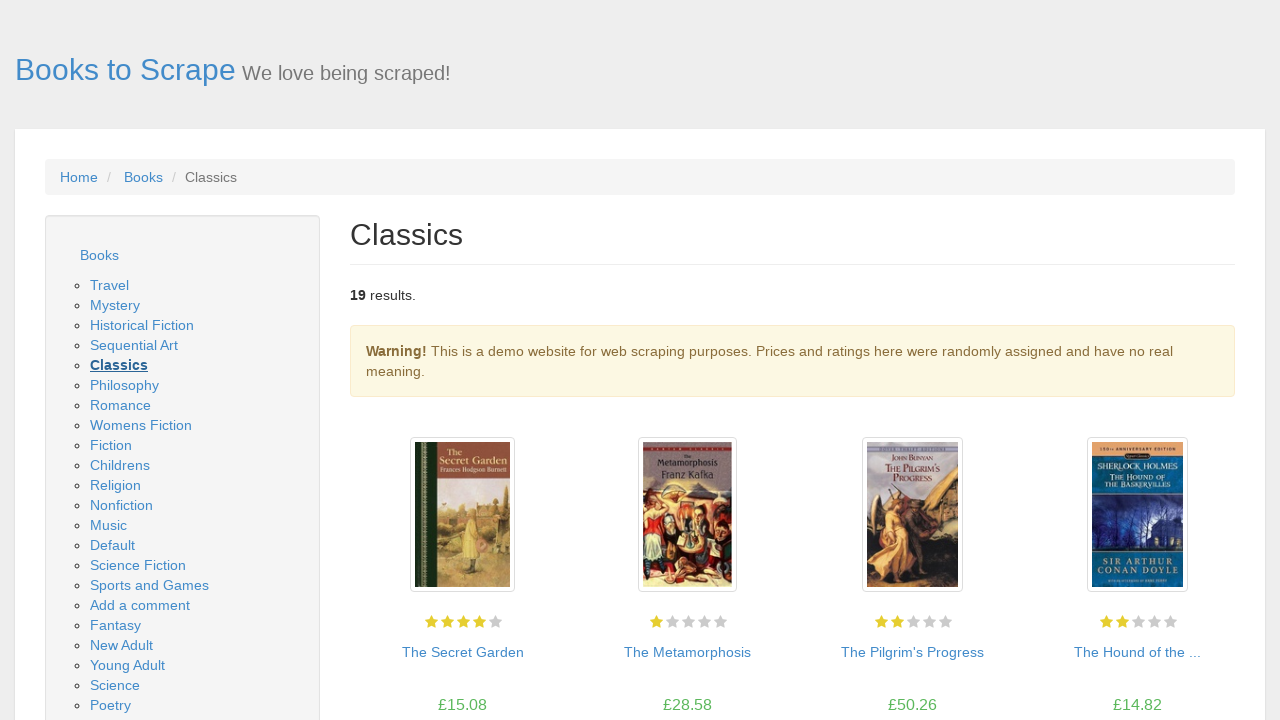

Verified Classics category shows 19 results
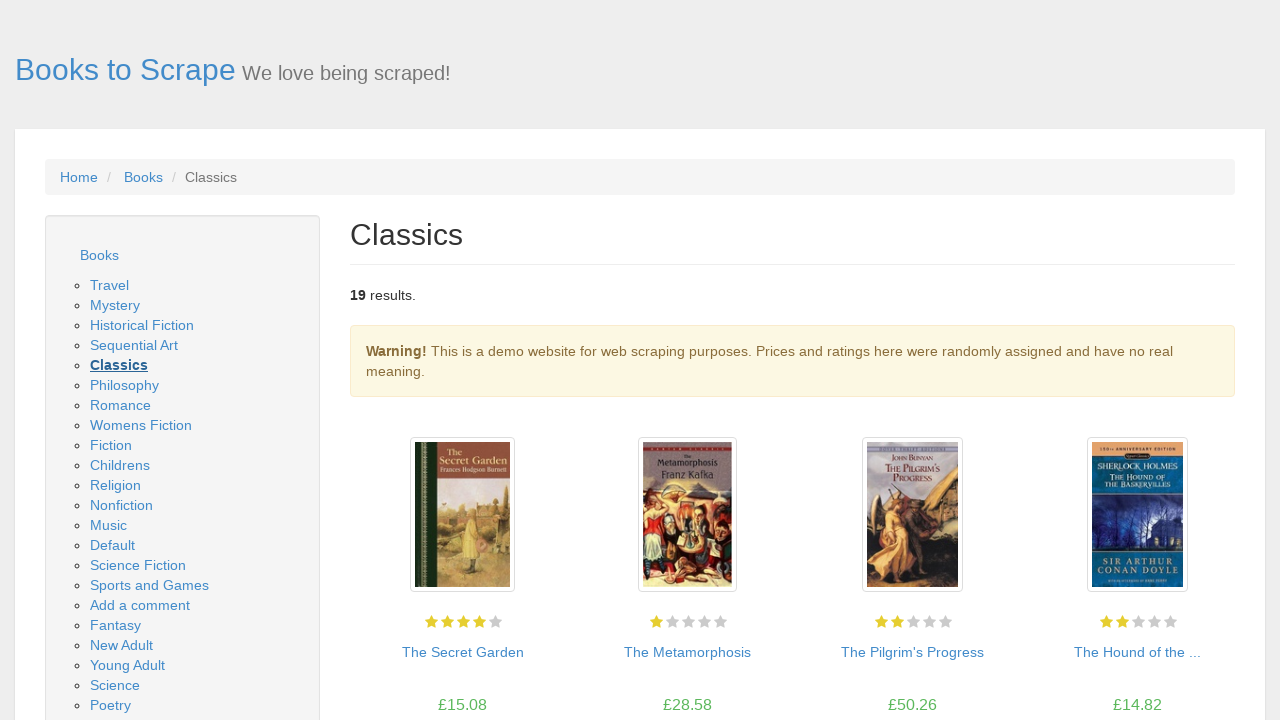

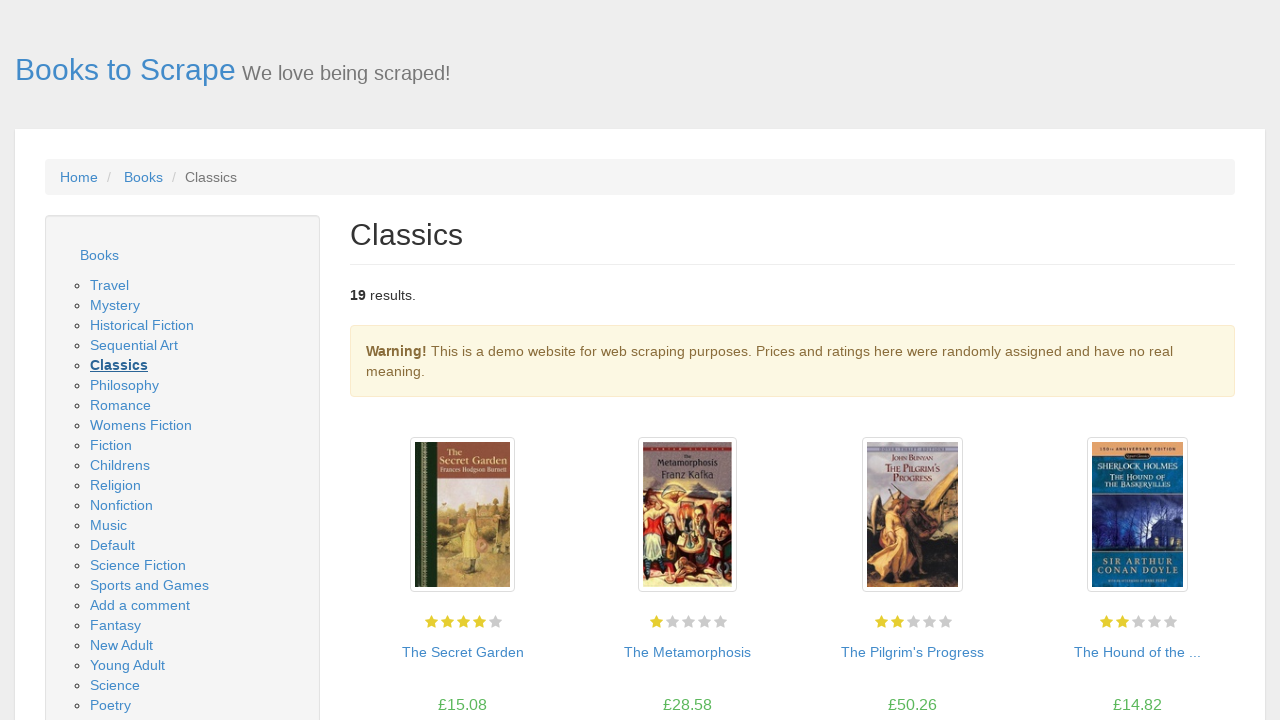